Tests clicking tool checkboxes on a practice form by selecting QTP and Selenium Webdriver options

Starting URL: https://www.techlistic.com/p/selenium-practice-form.html

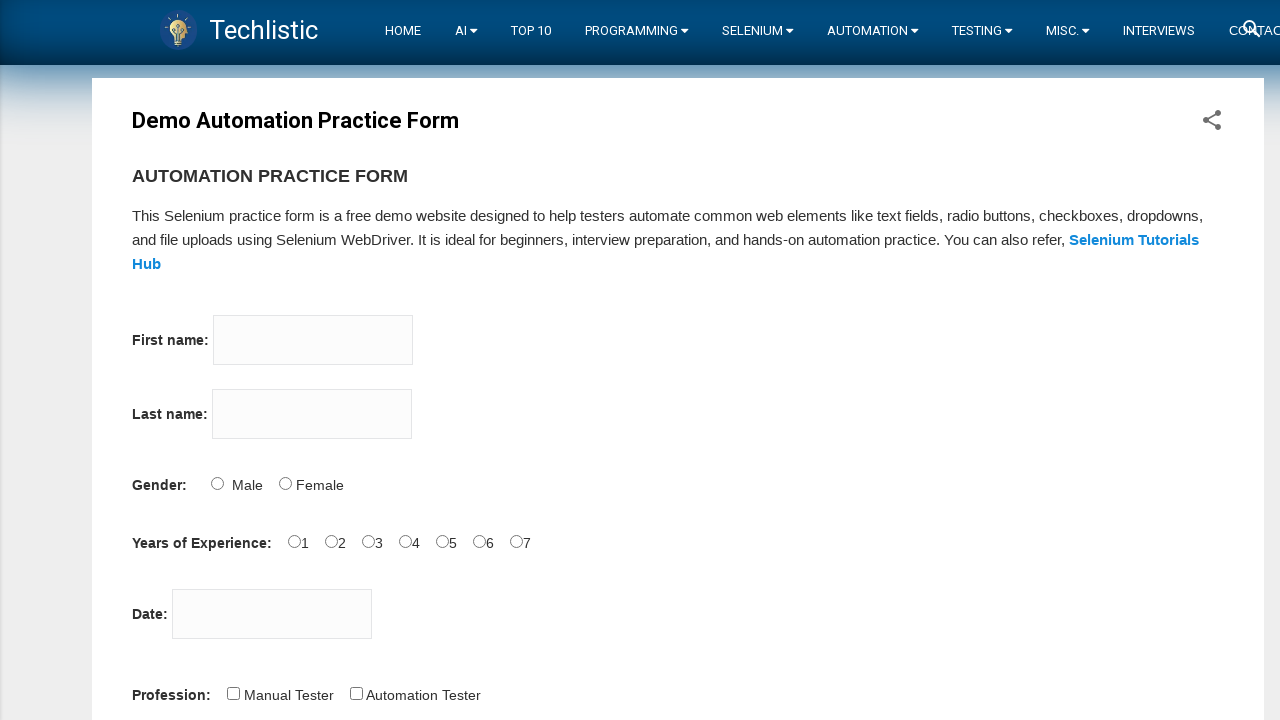

Clicked QTP tool checkbox at (281, 360) on #tool-0
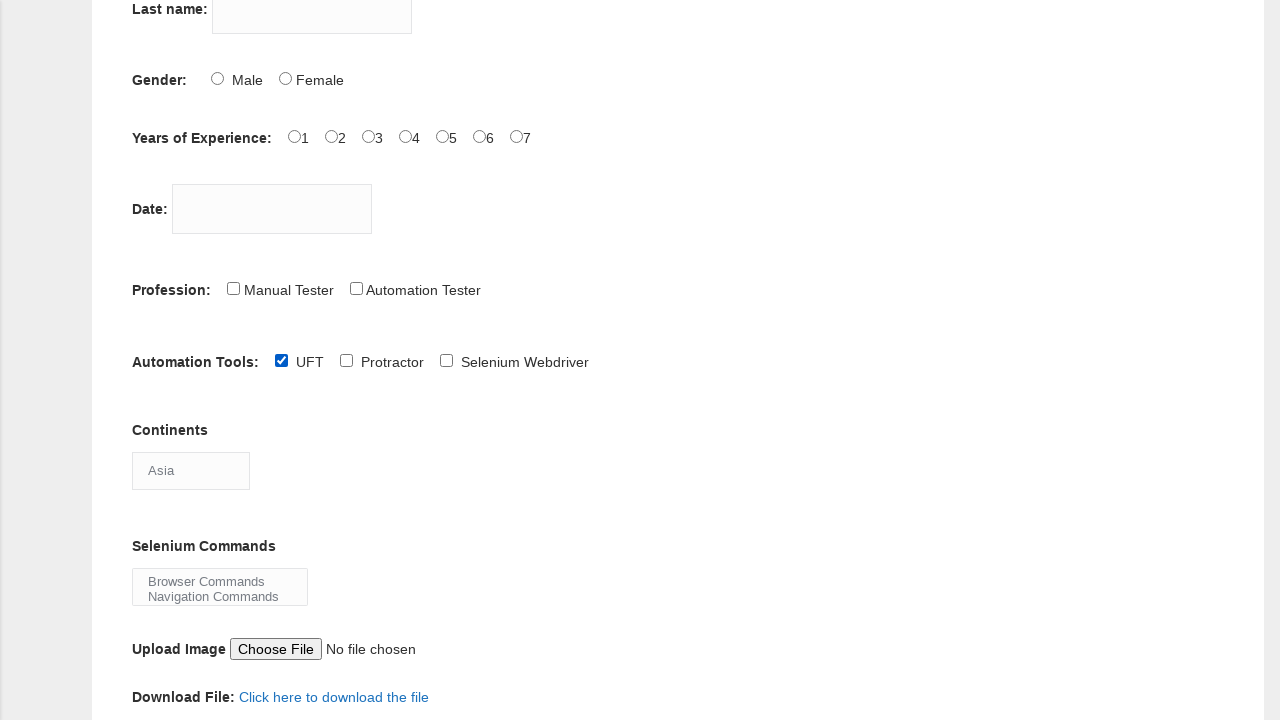

Clicked Selenium Webdriver tool checkbox at (446, 360) on #tool-2
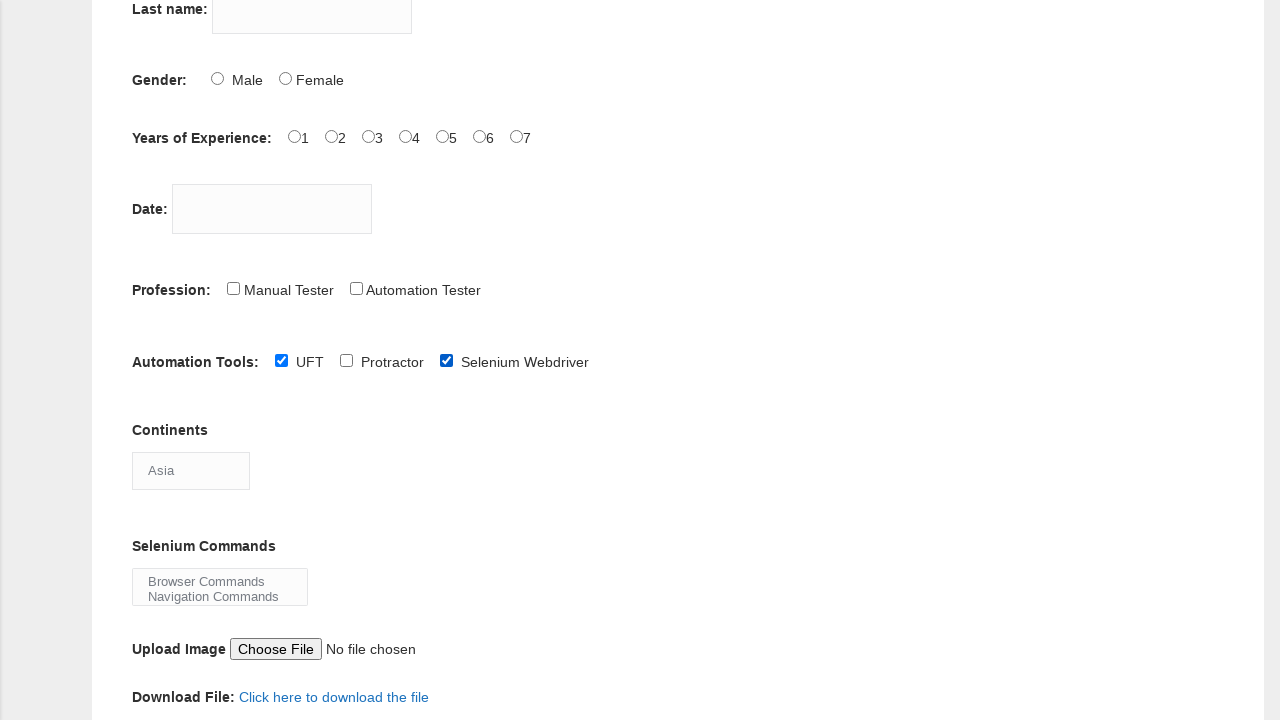

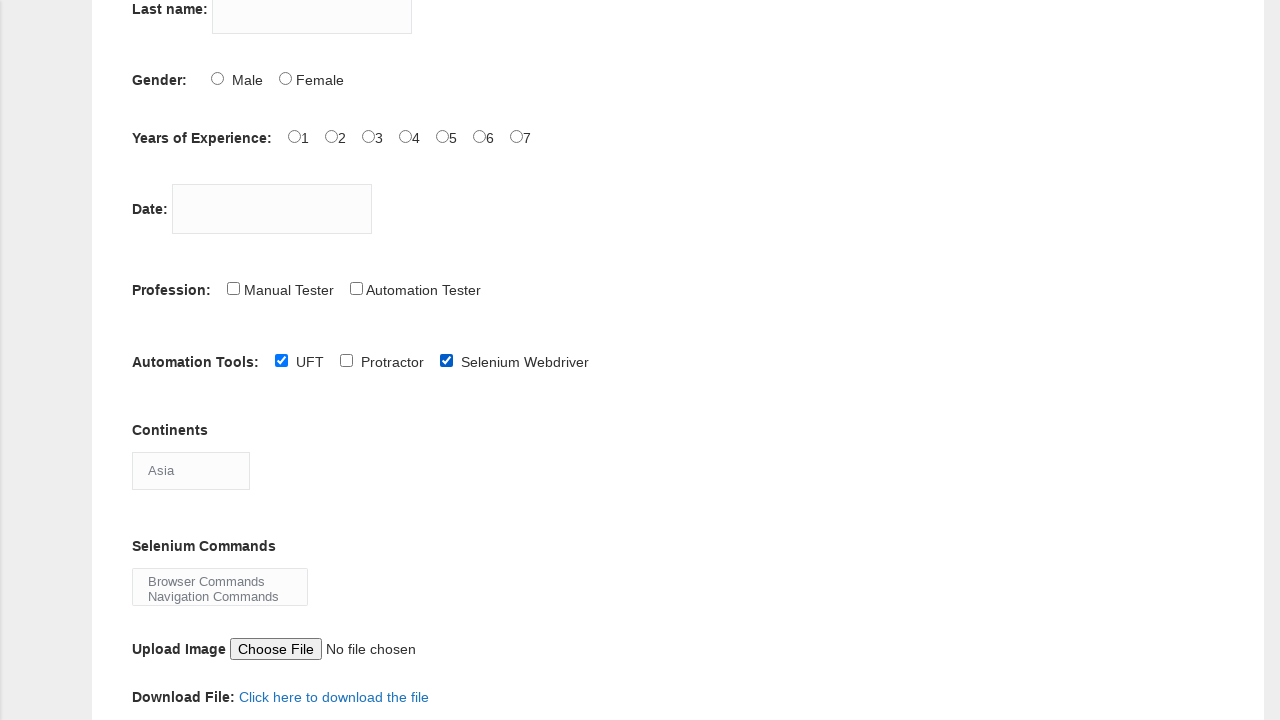